Tests JavaScript confirmation alert by clicking the confirm button, accepting the alert, and verifying the confirmation message is displayed

Starting URL: http://practice.cydeo.com/javascript_alerts

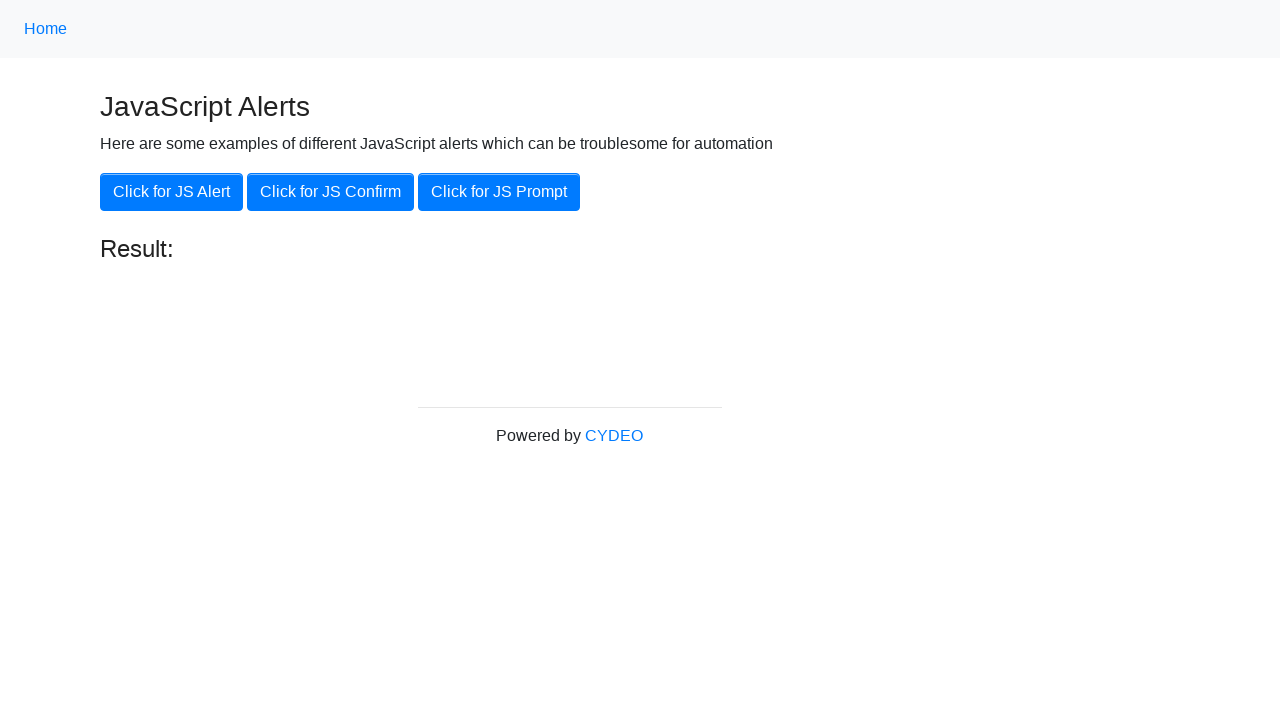

Set up dialog handler to accept confirmation alerts
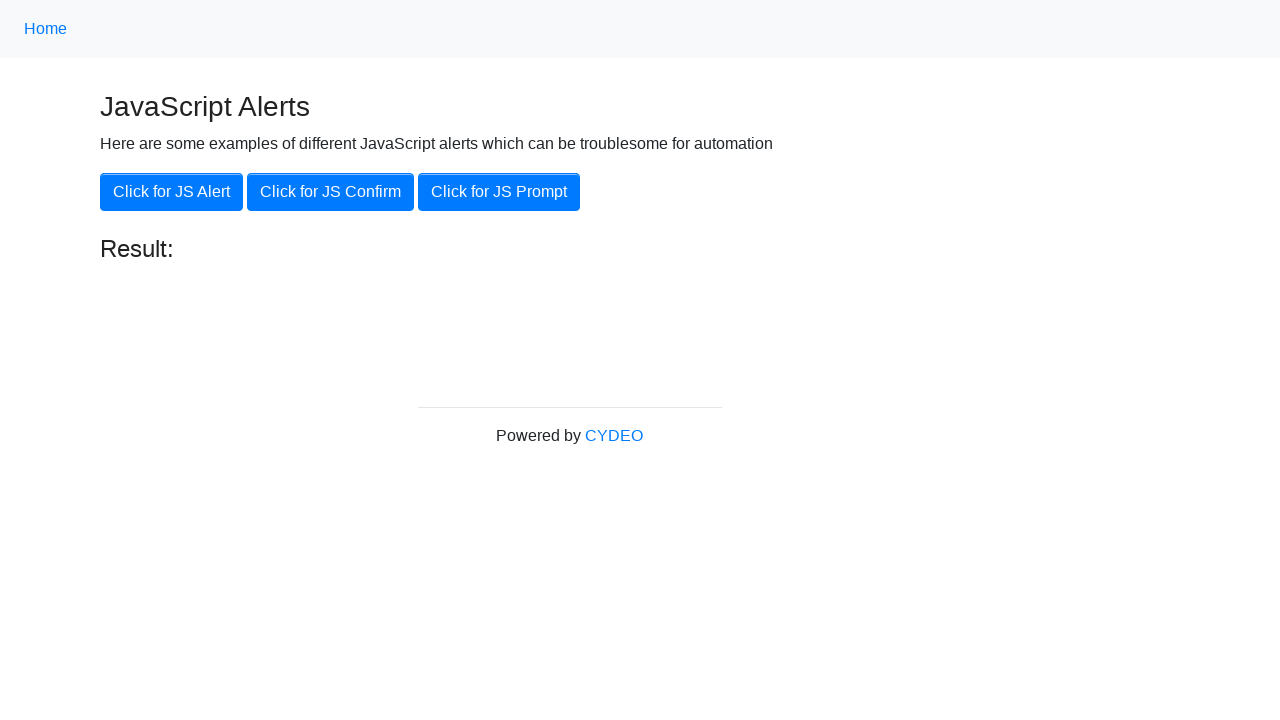

Clicked the 'Click for JS Confirm' button at (330, 192) on xpath=//button[.='Click for JS Confirm']
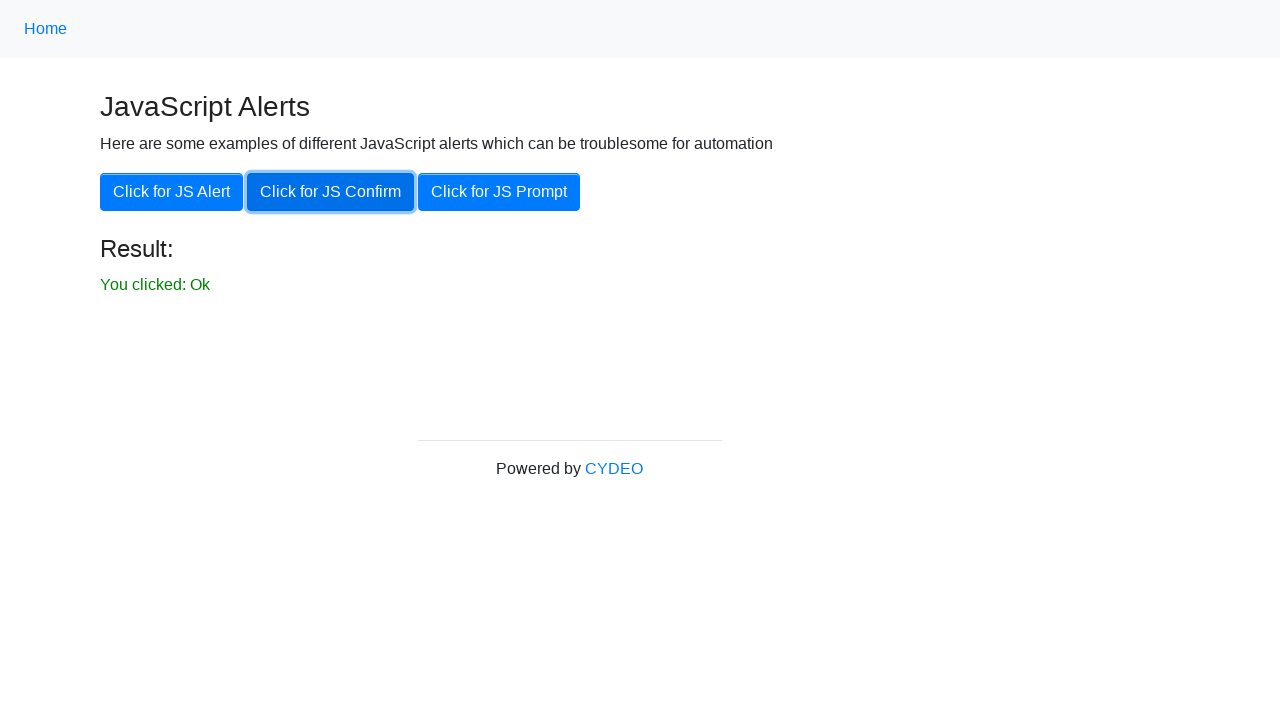

Confirmation result text appeared and is visible
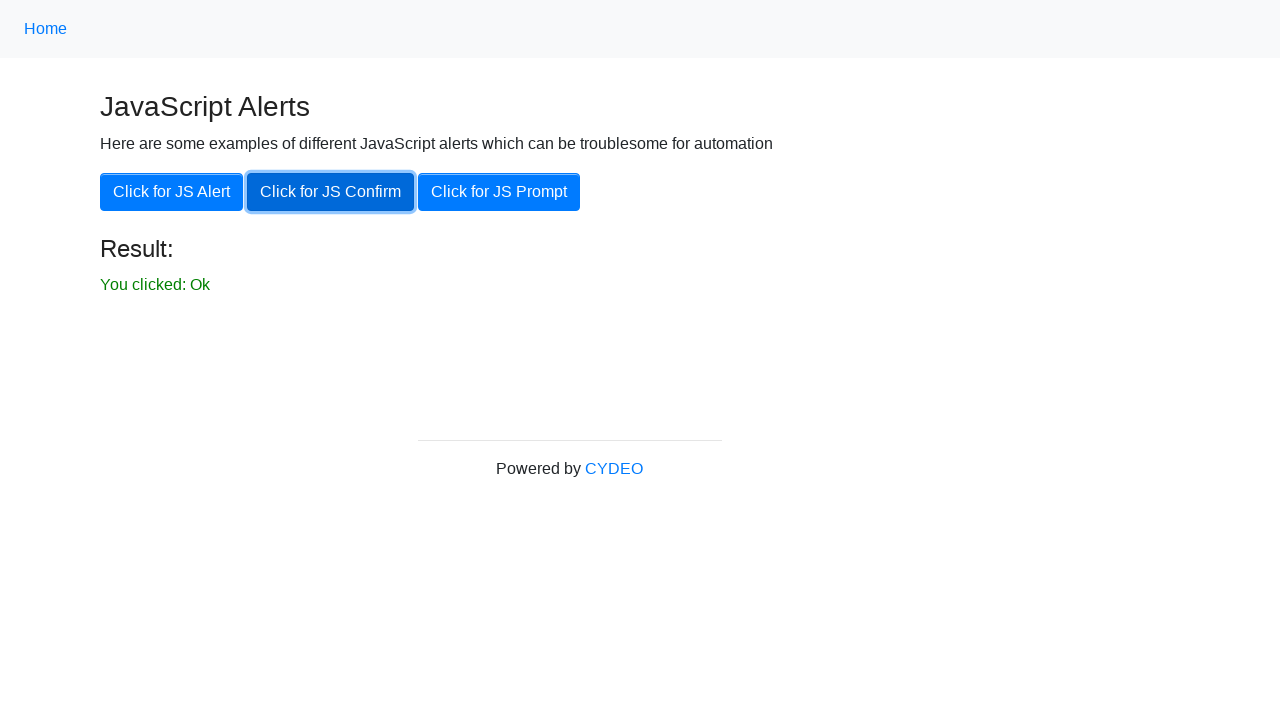

Verified confirmation message displays 'You clicked: Ok'
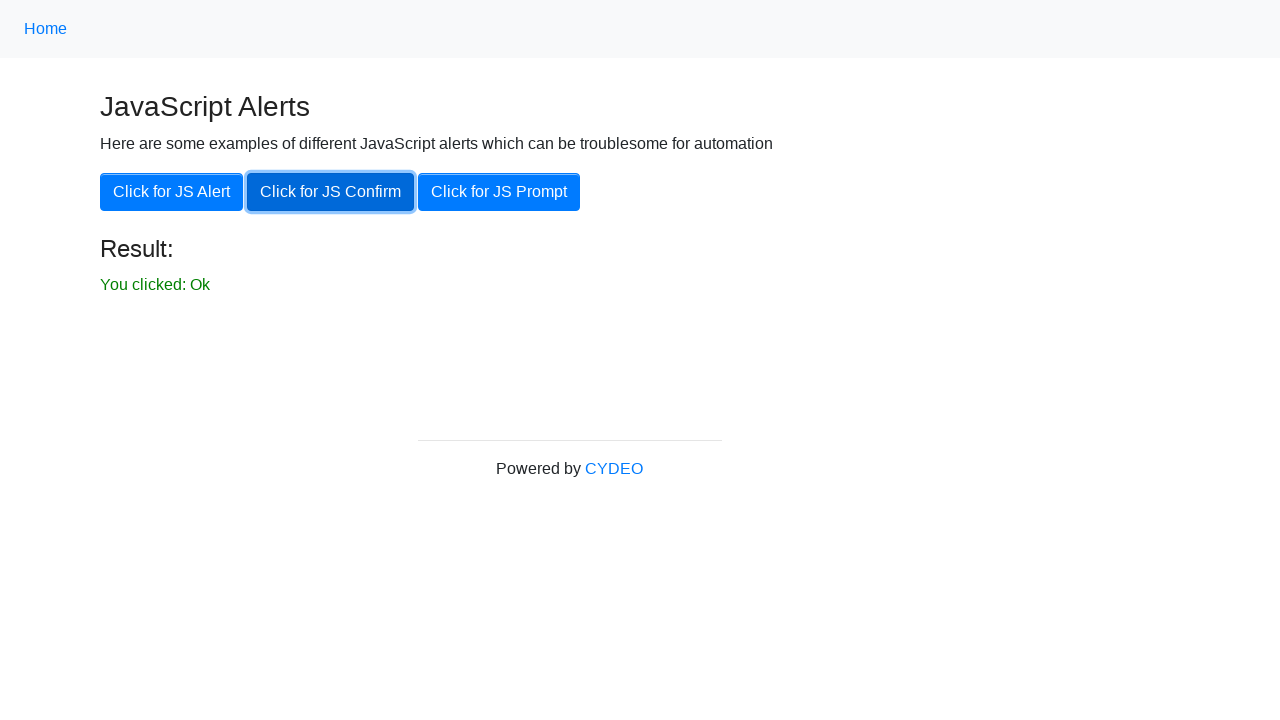

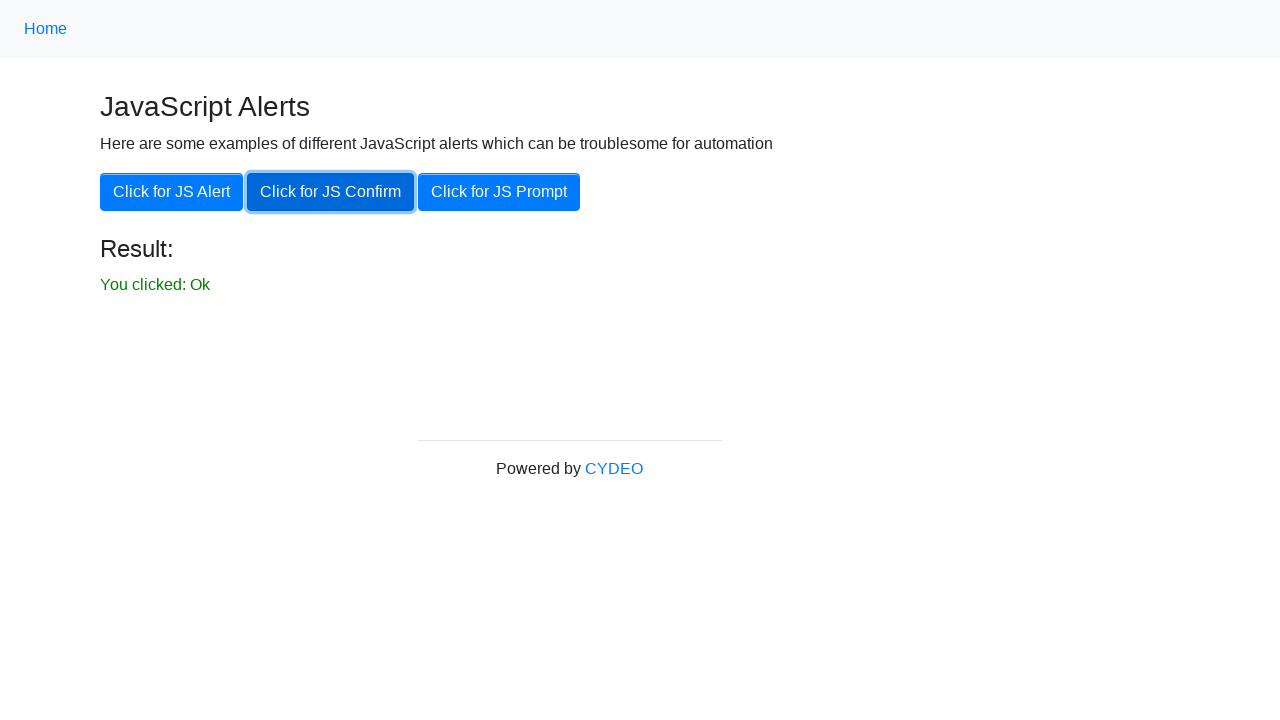